Tests adding multiple specific items (Cucumber, Brocolli, Beetroot) to a shopping cart on an e-commerce practice site by iterating through products and clicking "Add to cart" for matching items

Starting URL: https://rahulshettyacademy.com/seleniumPractise/

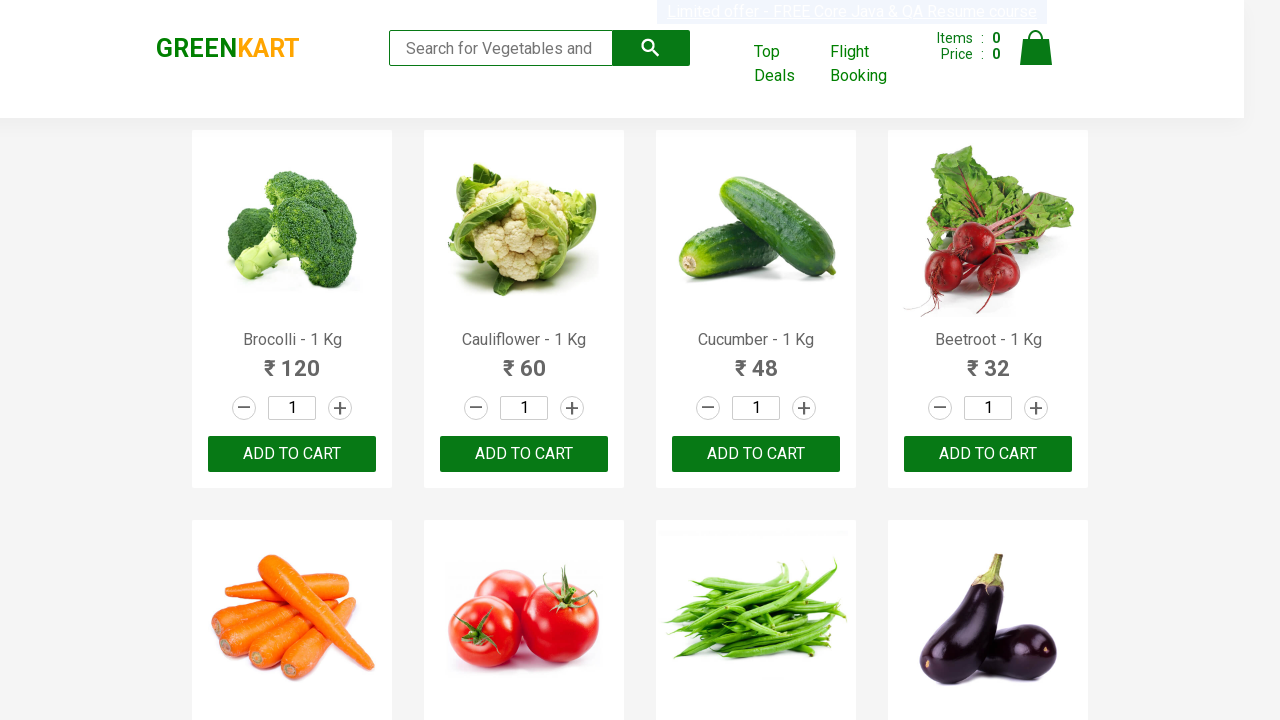

Waited for product names to load on the page
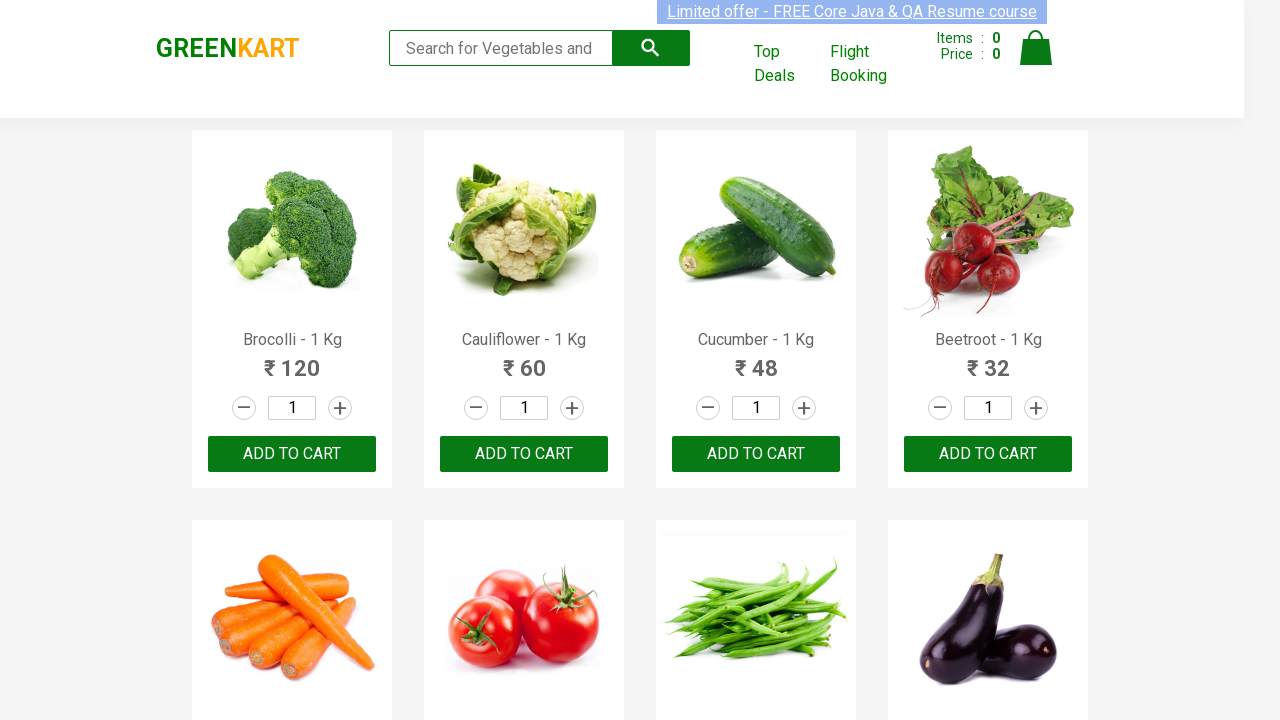

Retrieved all product elements from the page
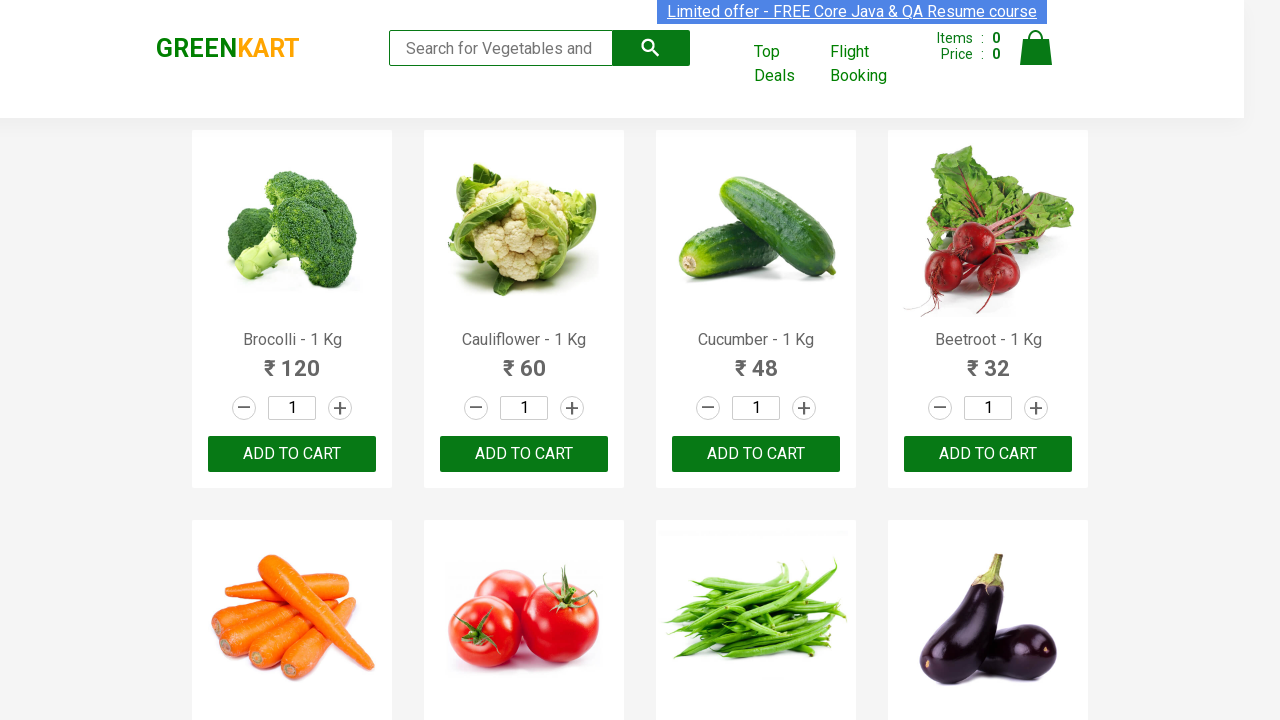

Clicked 'Add to cart' button for Brocolli at (292, 454) on xpath=//div[@class='product-action']/button >> nth=0
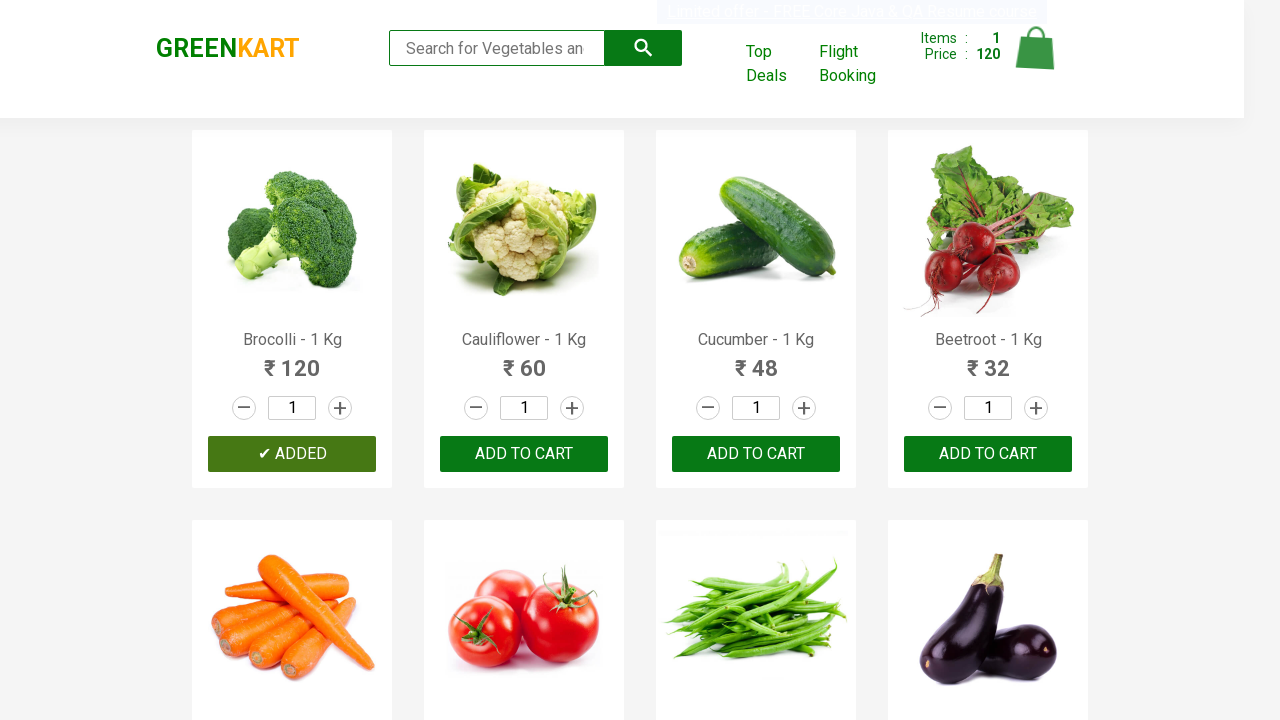

Clicked 'Add to cart' button for Cucumber at (756, 454) on xpath=//div[@class='product-action']/button >> nth=2
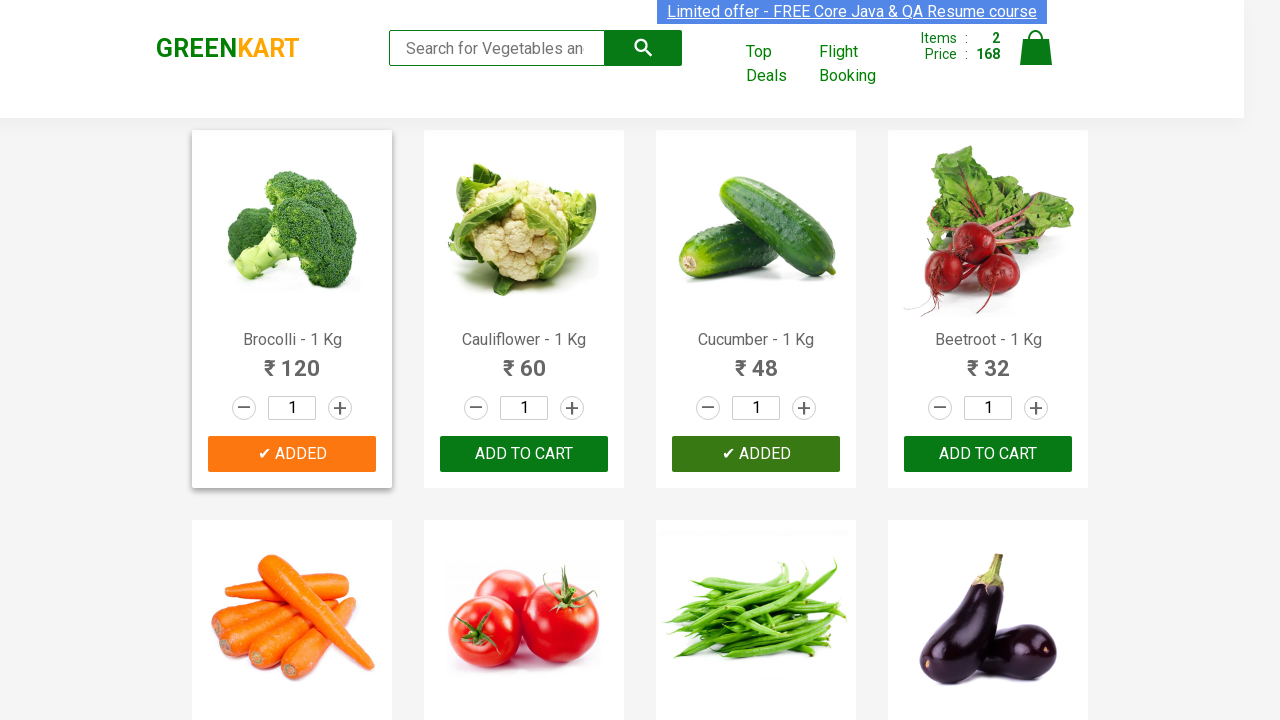

Clicked 'Add to cart' button for Beetroot at (988, 454) on xpath=//div[@class='product-action']/button >> nth=3
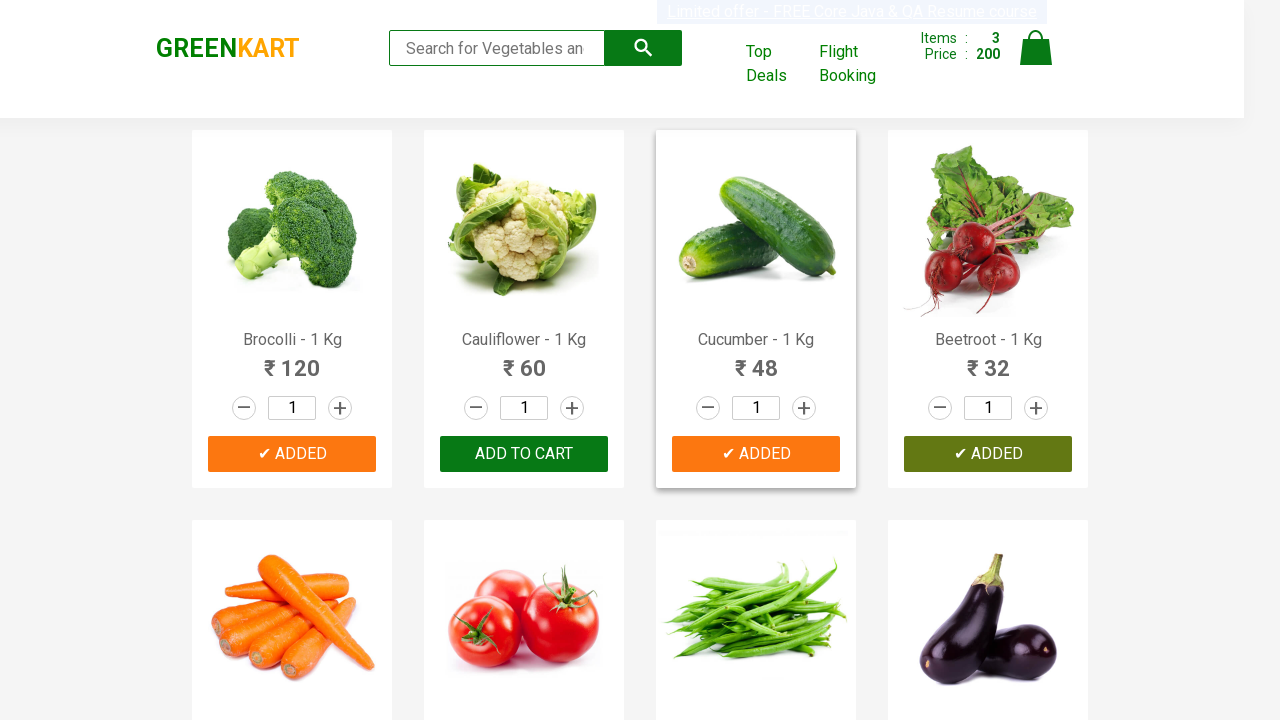

Waited 1 second for shopping cart to update
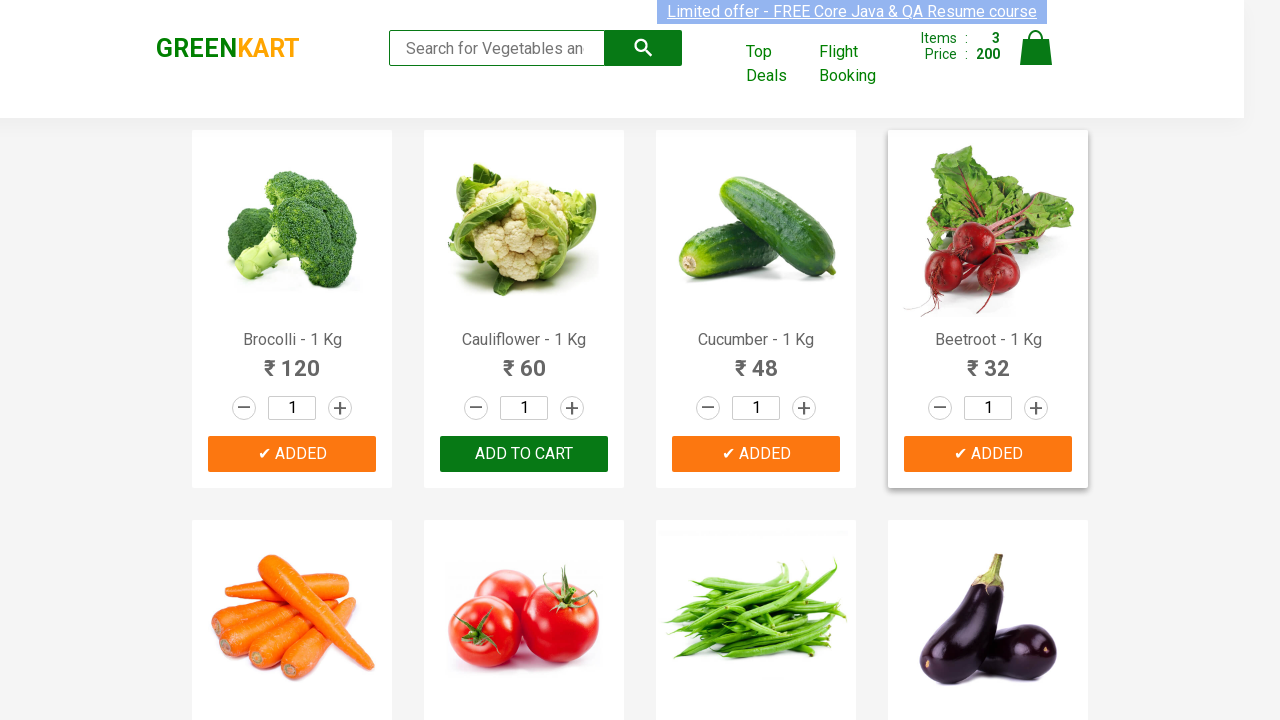

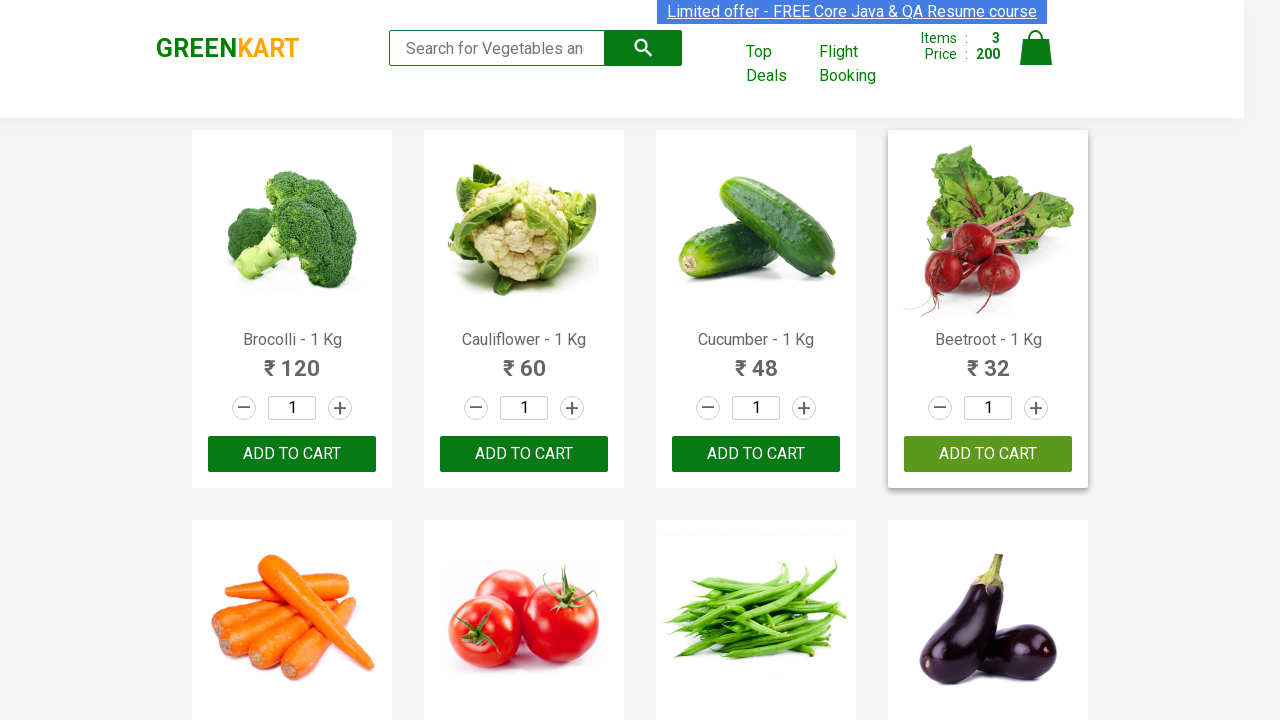